Tests the add/remove elements functionality by clicking the "Add Element" button to create a delete button, then clicking the delete button to remove it, verifying the element lifecycle.

Starting URL: https://practice.cydeo.com/add_remove_elements/

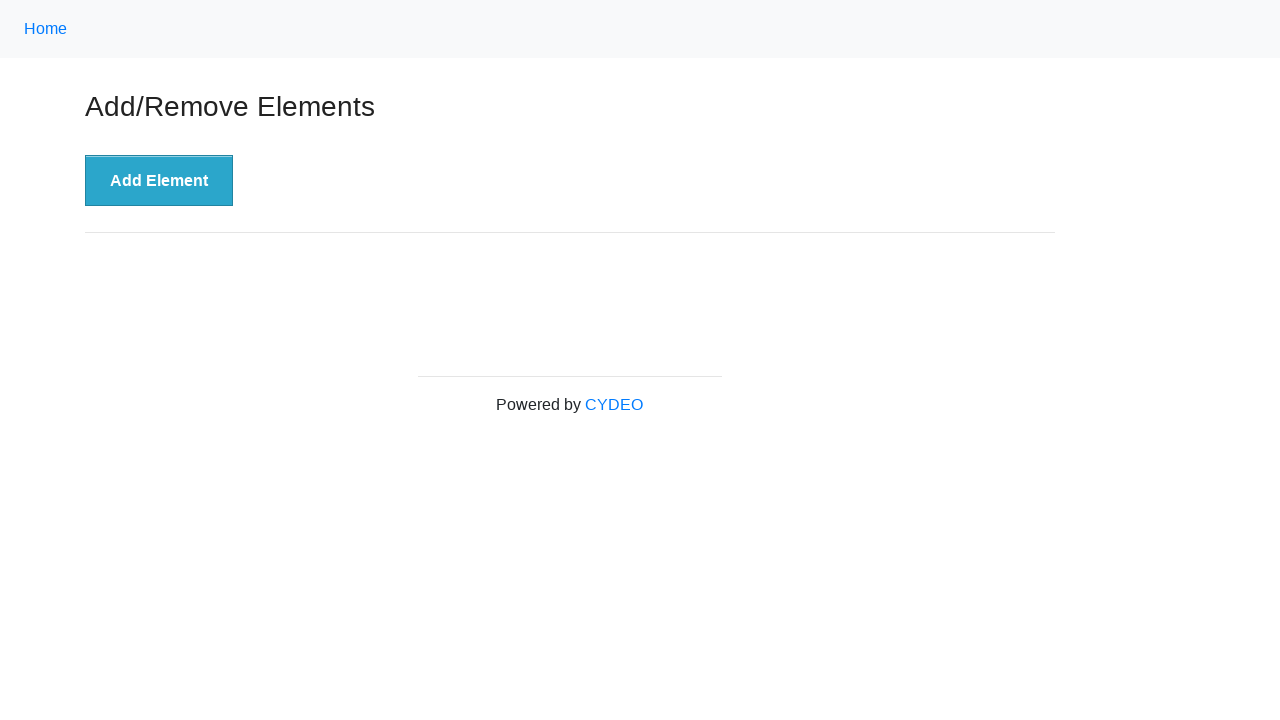

Clicked 'Add Element' button to create a delete button at (159, 181) on xpath=//button[@onclick='addElement()']
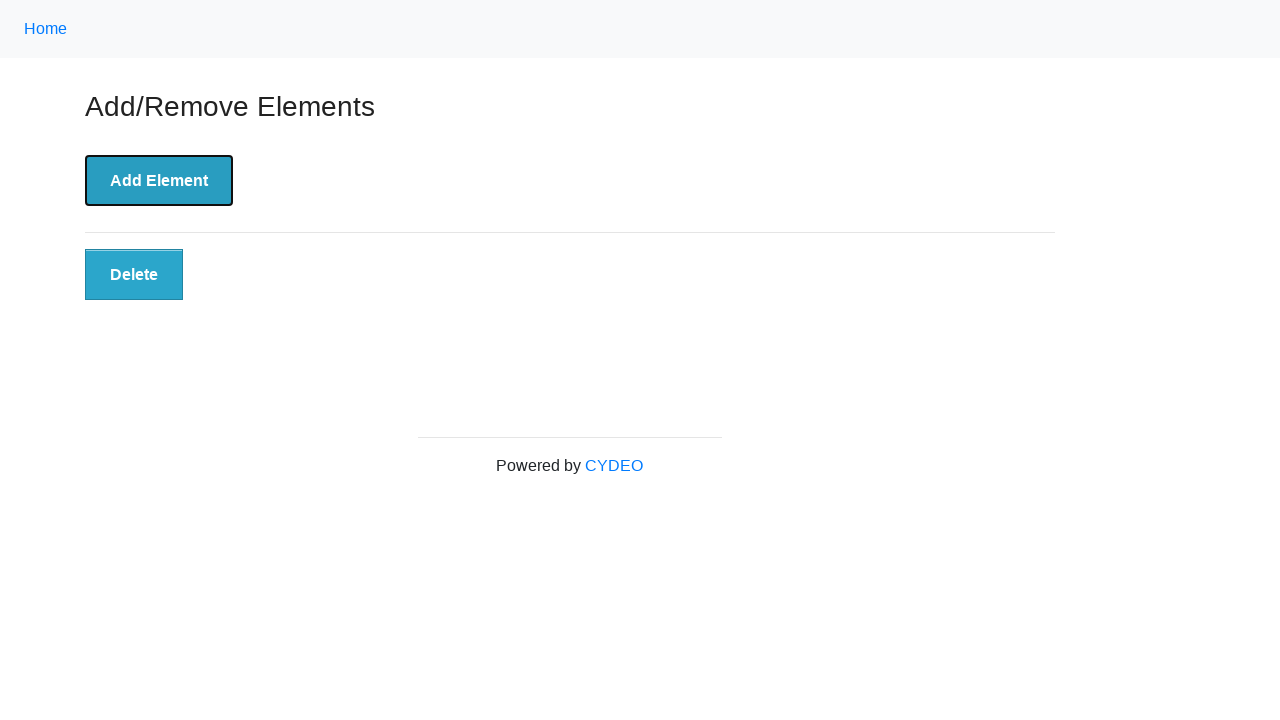

Delete button appeared and is visible
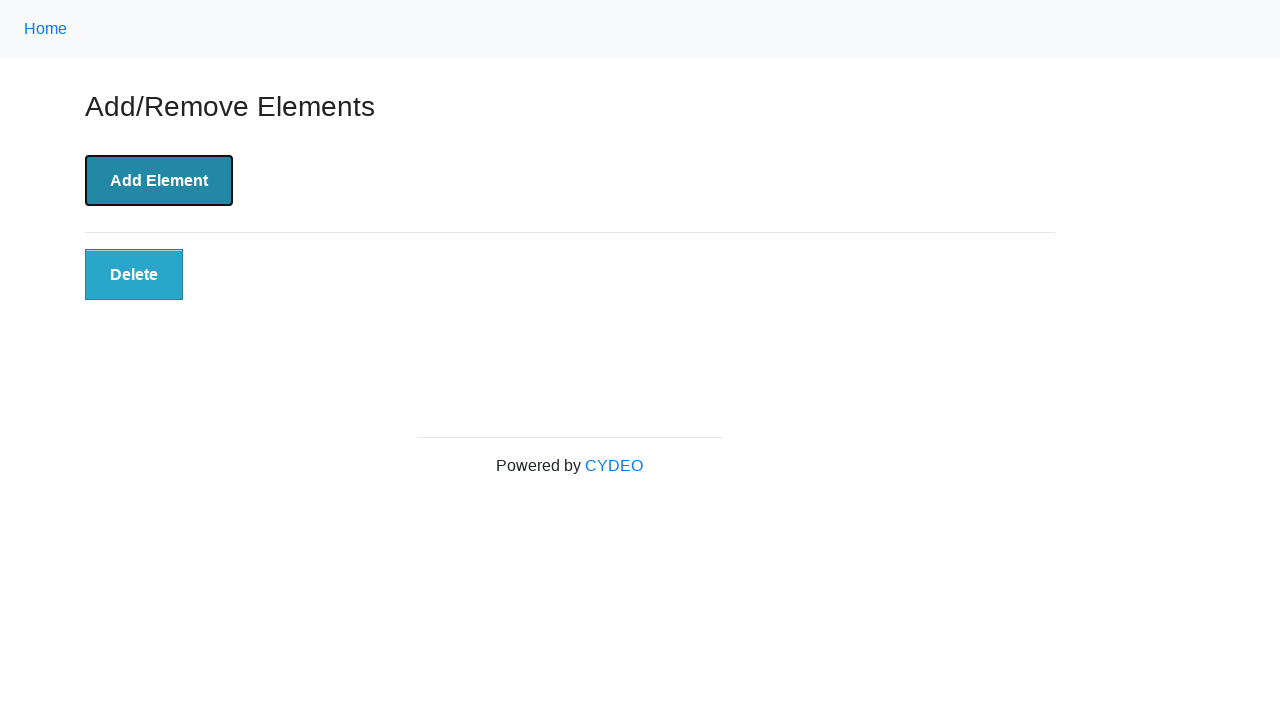

Clicked the delete button to remove the element at (134, 275) on xpath=//button[@onclick='deleteElement()']
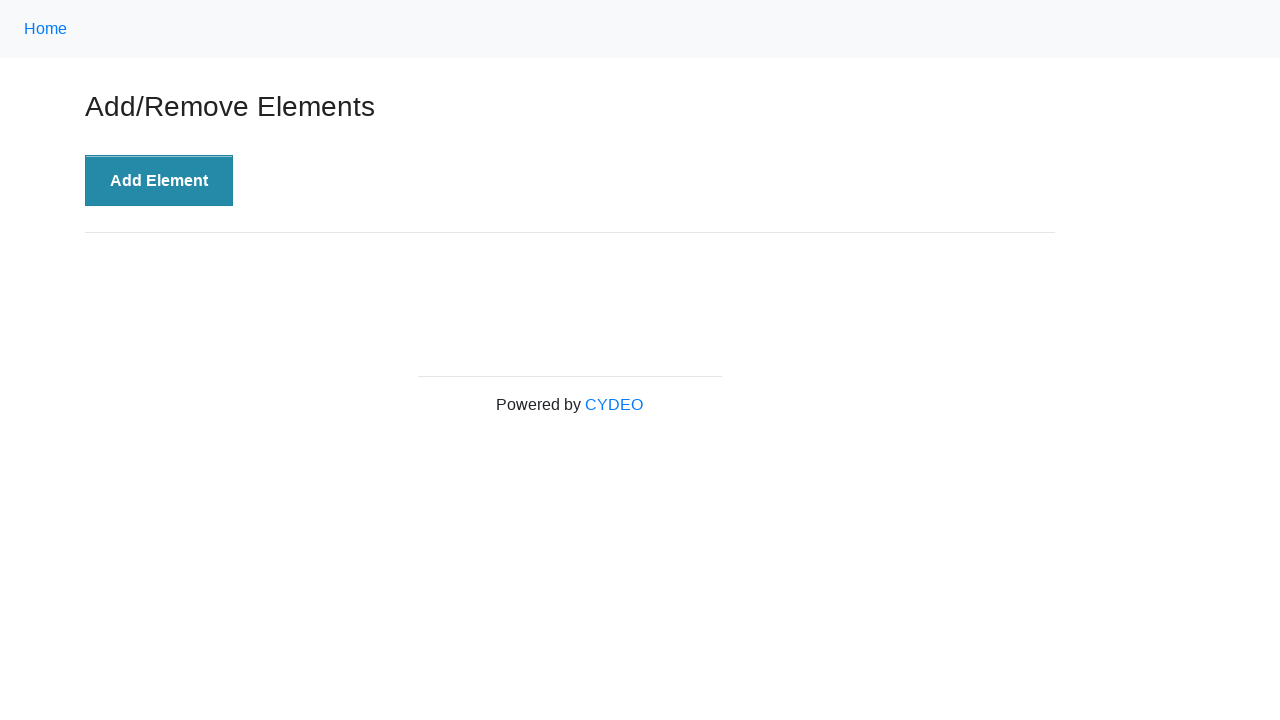

Verified that the delete button is no longer visible
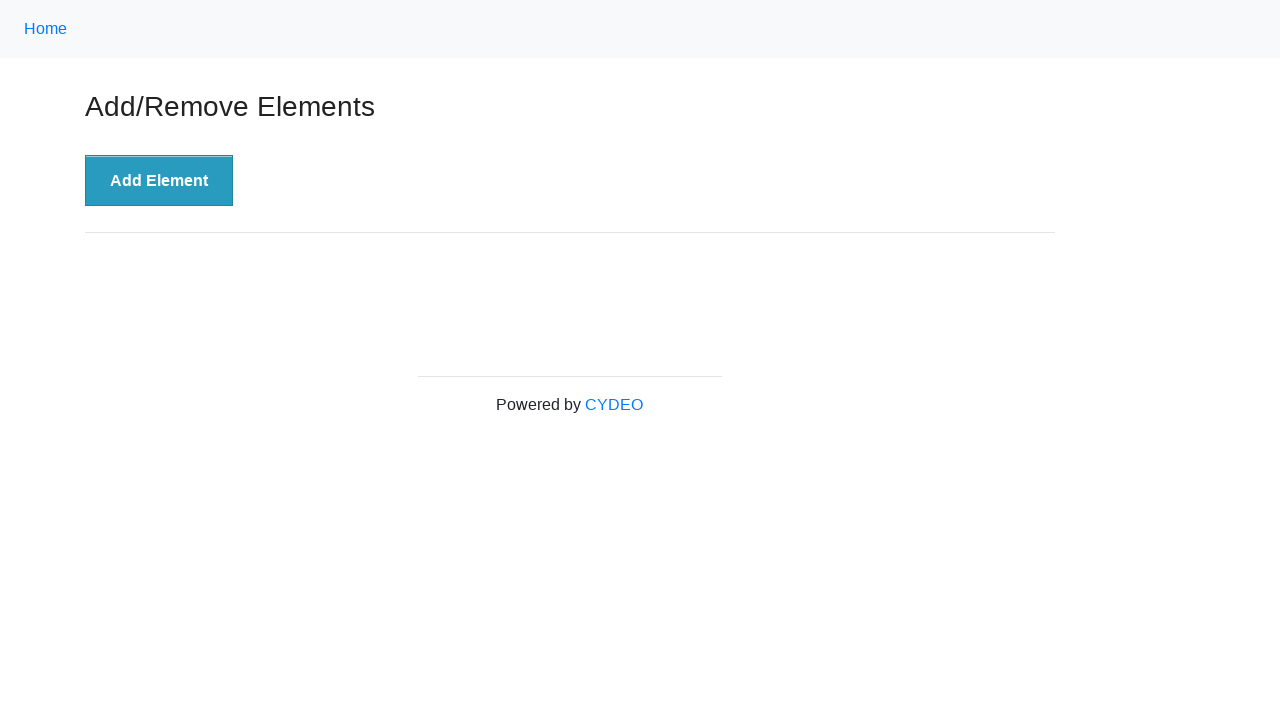

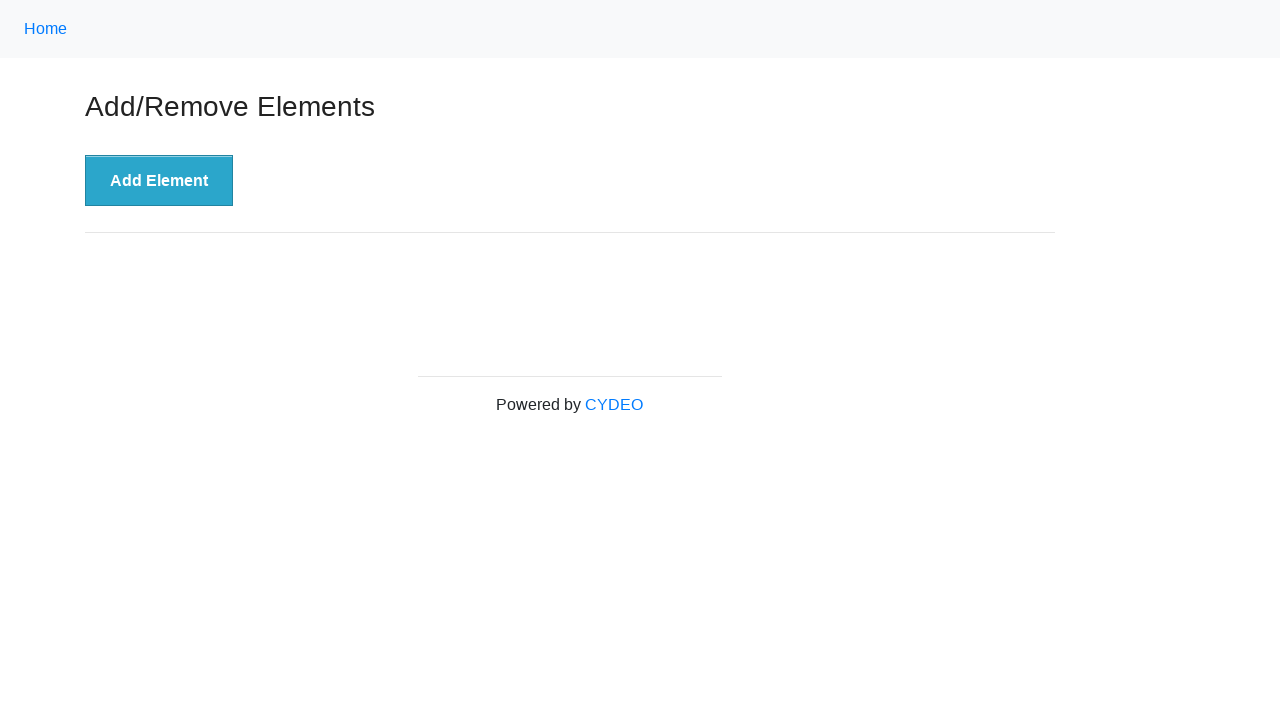